Tests floating menu by scrolling down the page and clicking a menu item

Starting URL: http://the-internet.herokuapp.com/floating_menu

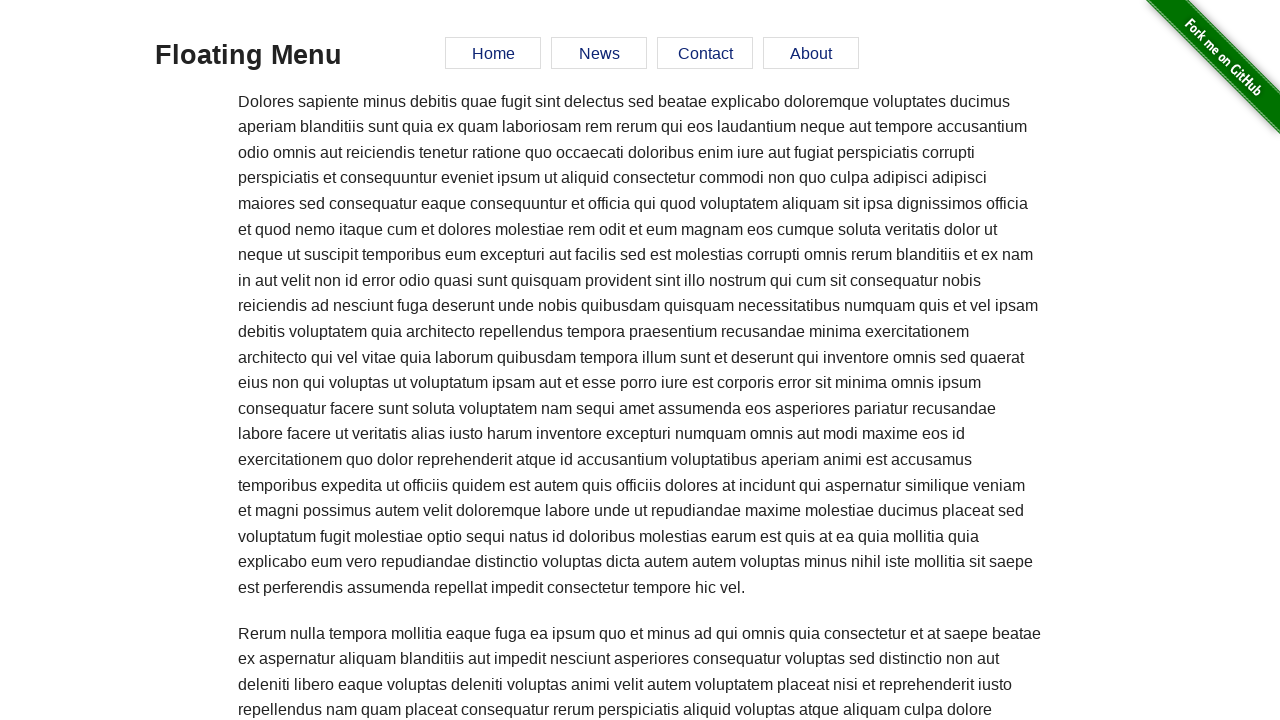

Scrolled down the page by 6000 pixels
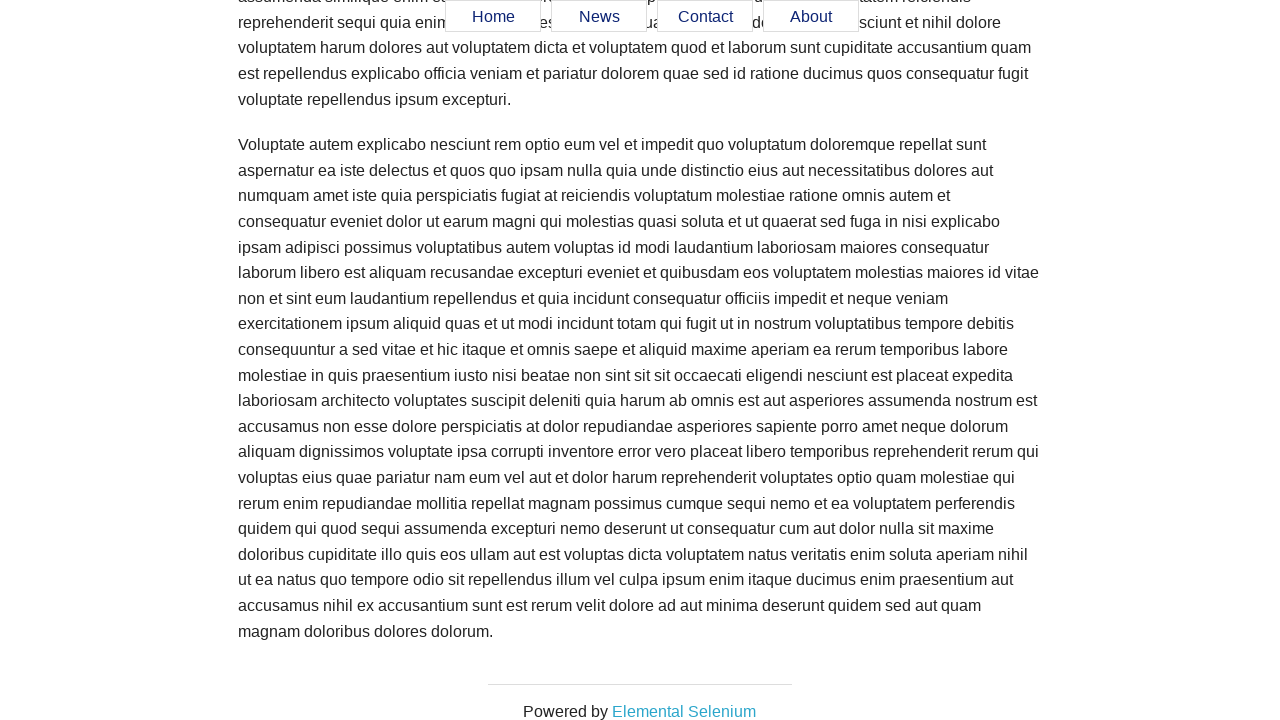

Waited 1 second for scroll animation to complete
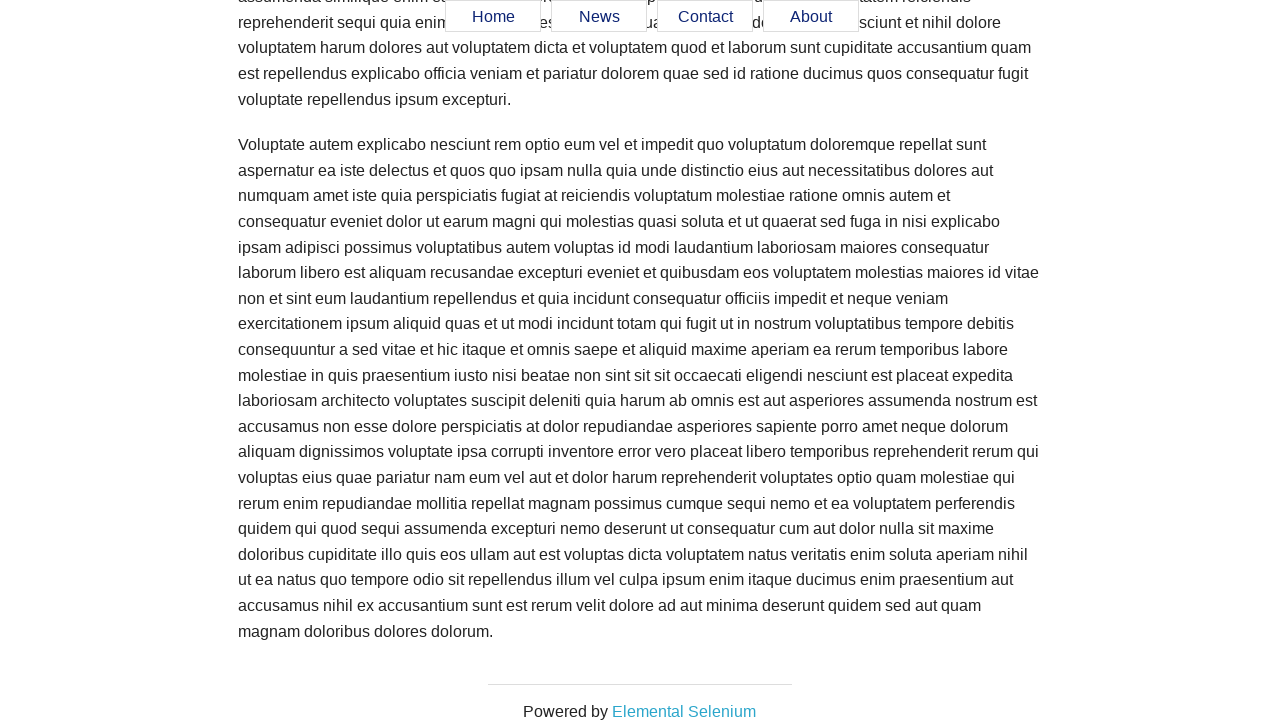

Clicked Contact link in floating menu at (705, 17) on a[href='#contact']
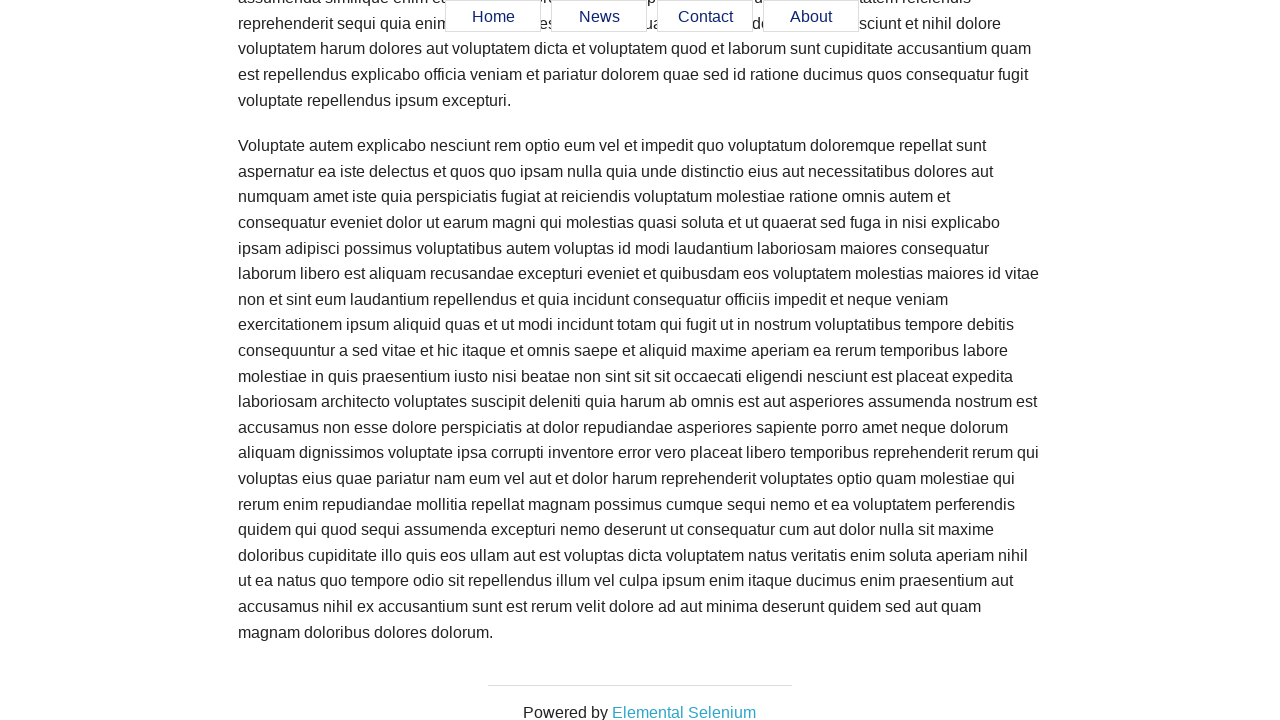

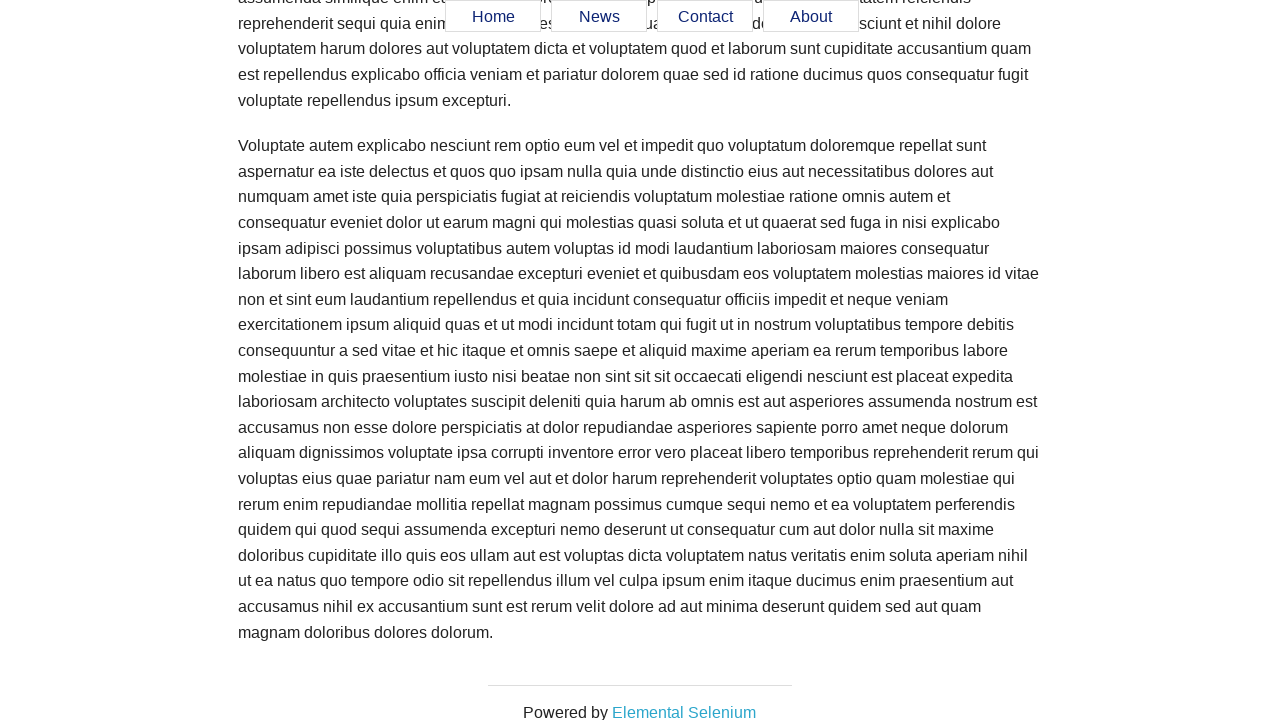